Tests a math quiz page by reading two numbers displayed on the page, calculating their sum, selecting the correct answer from a dropdown, and submitting the form.

Starting URL: https://suninjuly.github.io/selects1.html

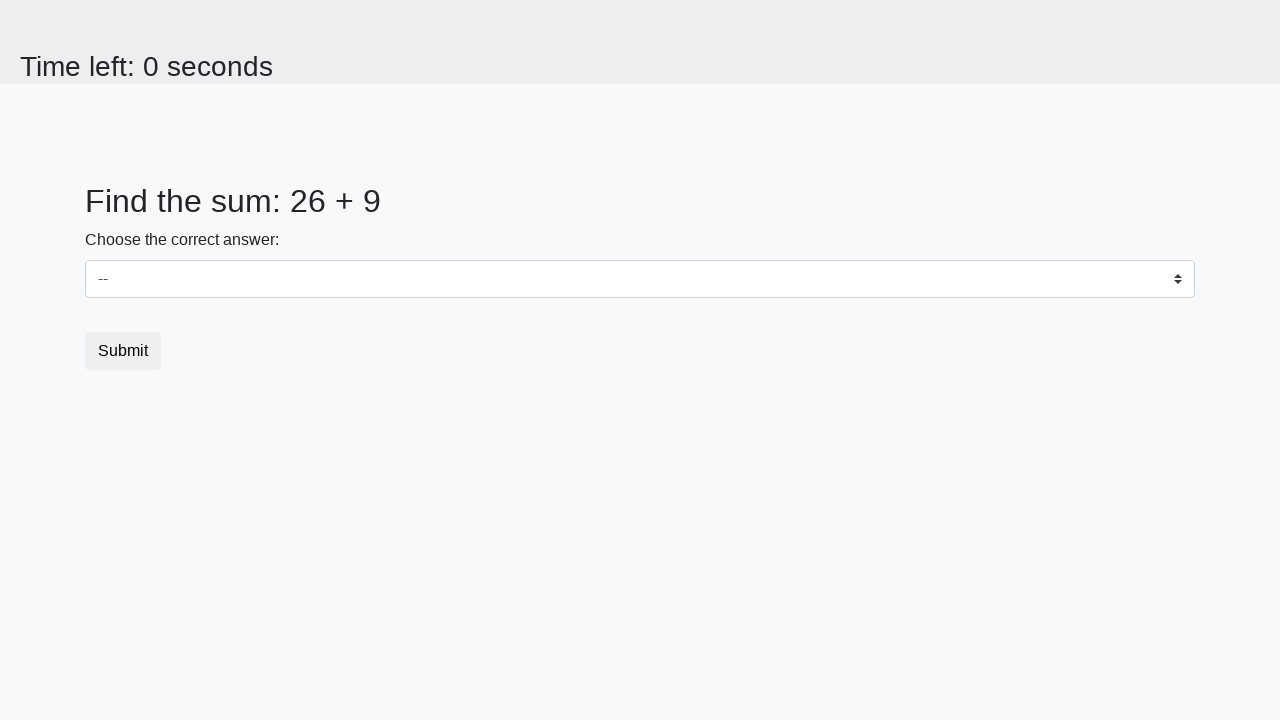

Retrieved first number from the page
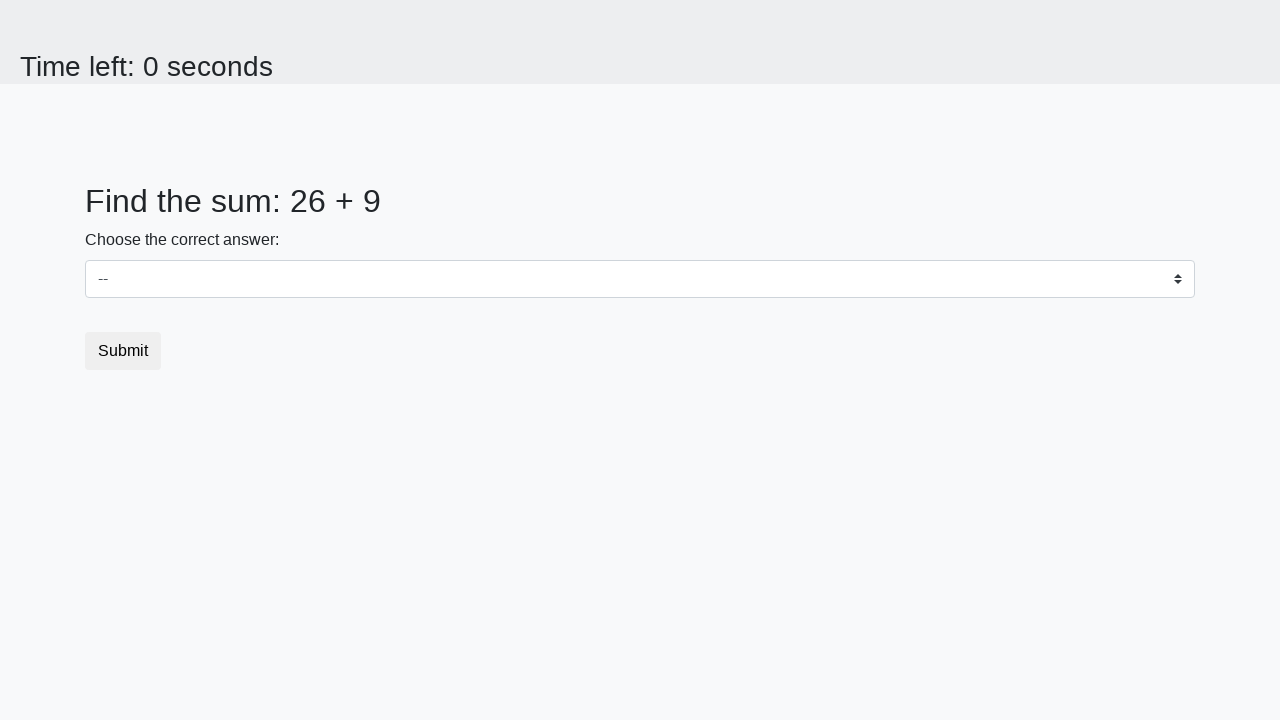

Retrieved second number from the page
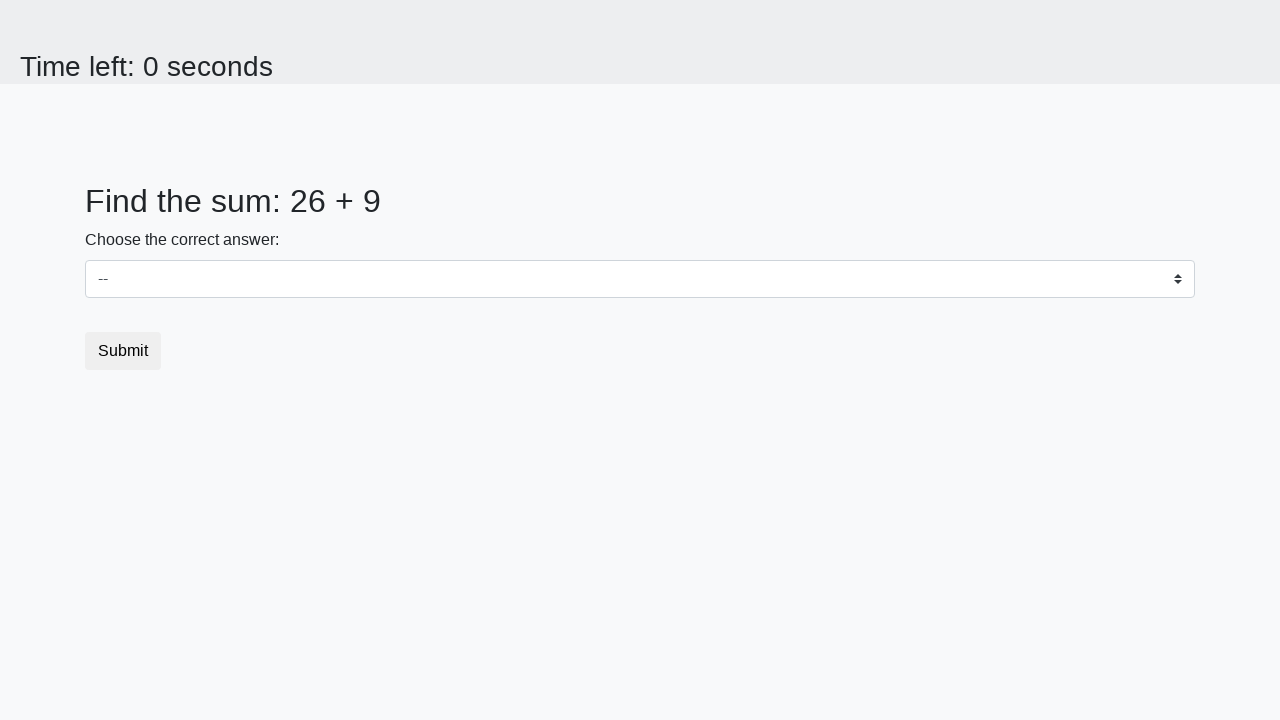

Selected correct answer (35) from dropdown on .custom-select
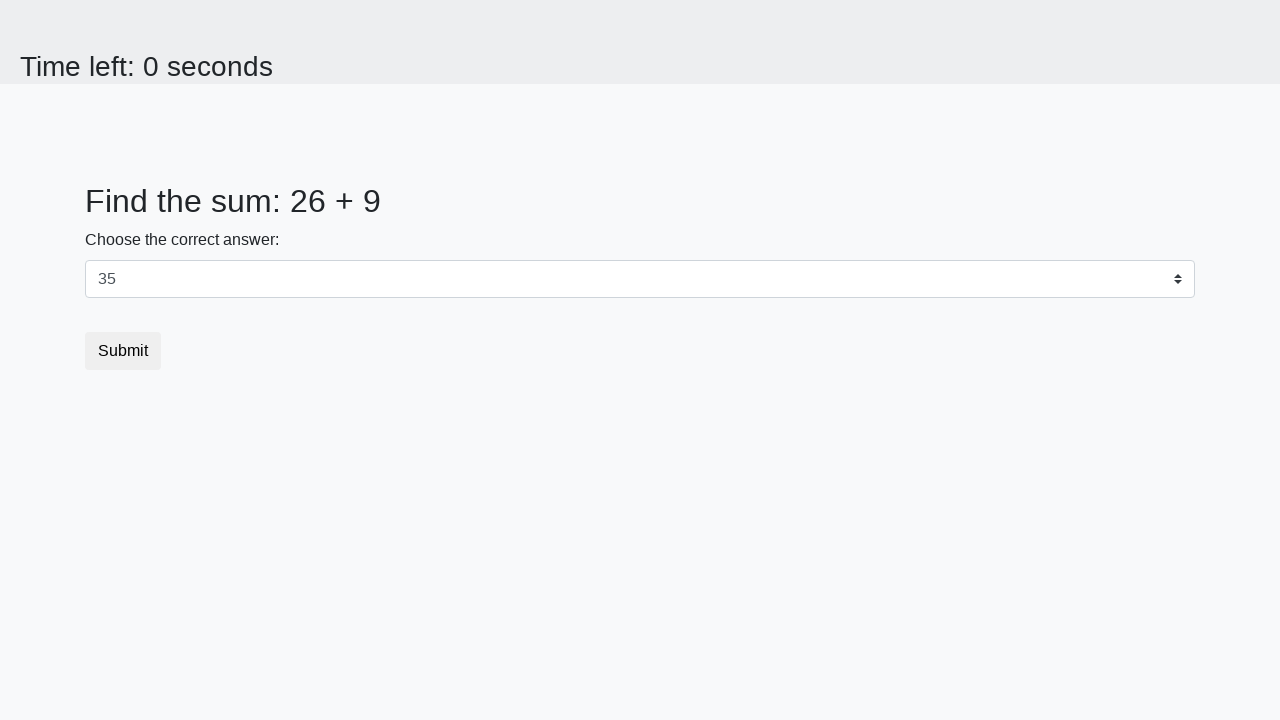

Clicked submit button to submit the form at (123, 351) on .btn-default
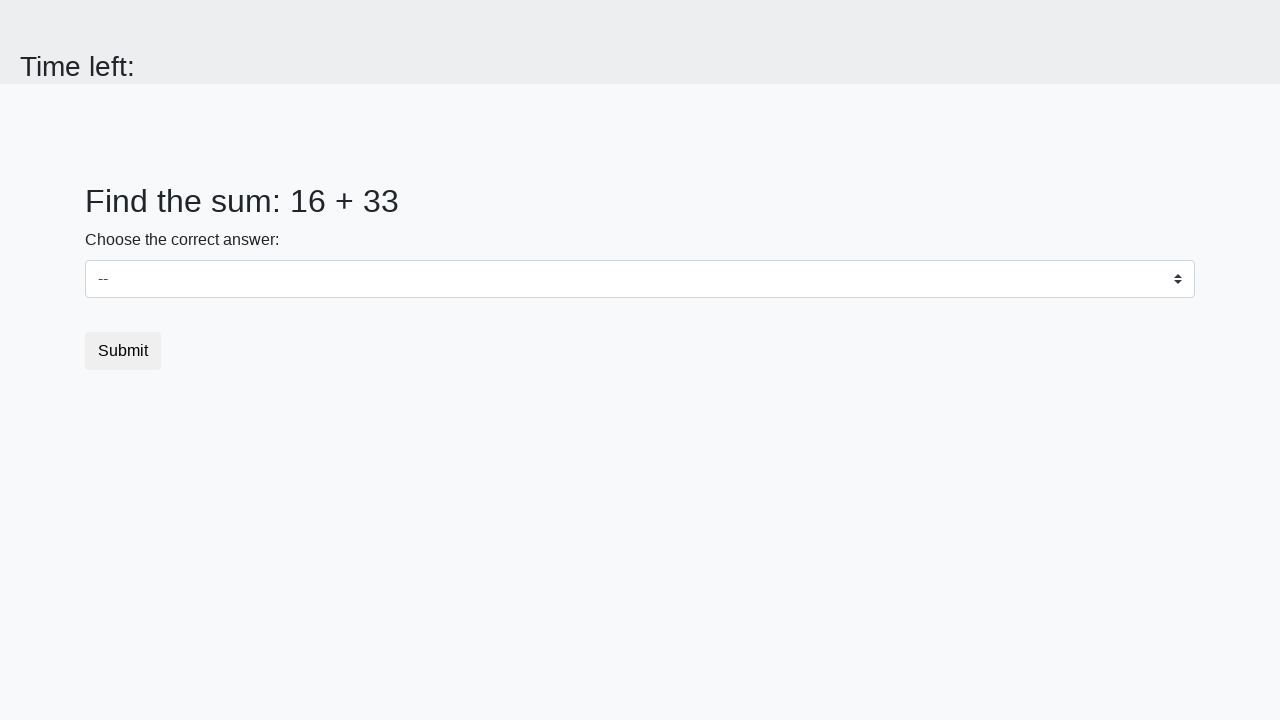

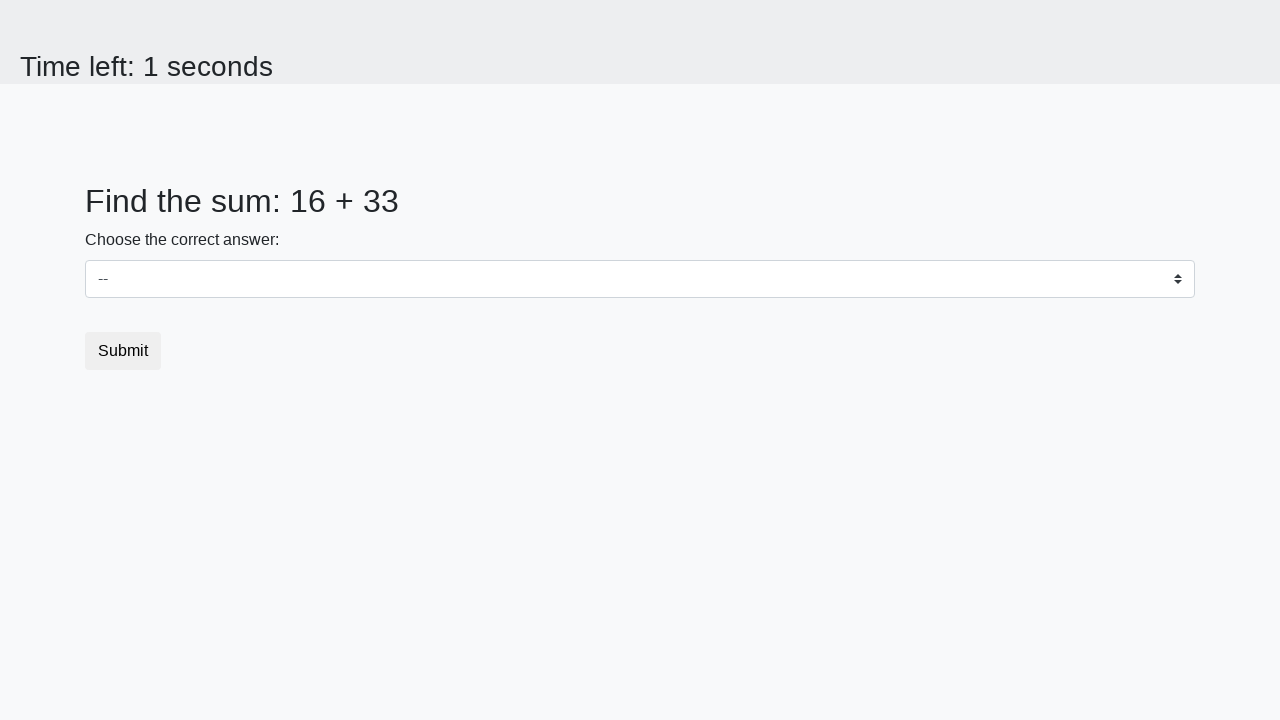